Clicks the microscope button and verifies navigation to the microscope section

Starting URL: https://neuronpedia.org/gemma-scope#main

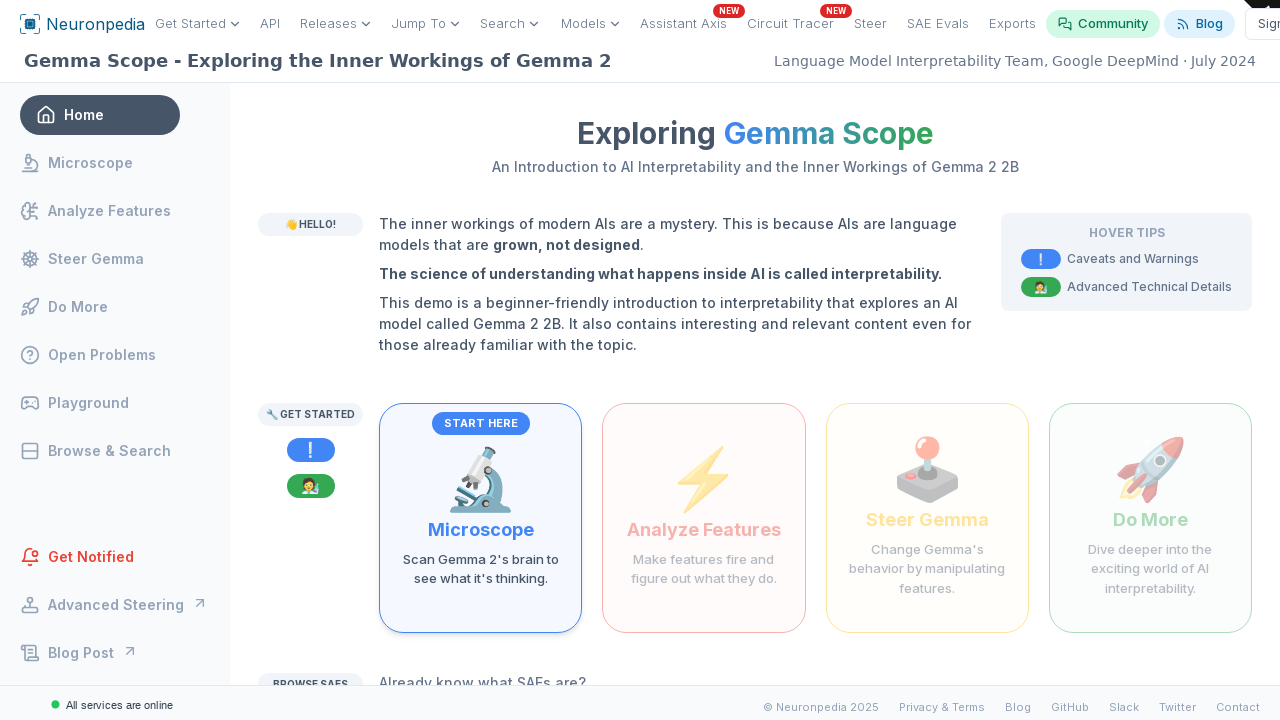

Clicked the microscope button with text 'scan Gemma 2's brain to see what it's thinking' at (481, 569) on internal:text="scan Gemma 2's brain to see what it's thinking"i
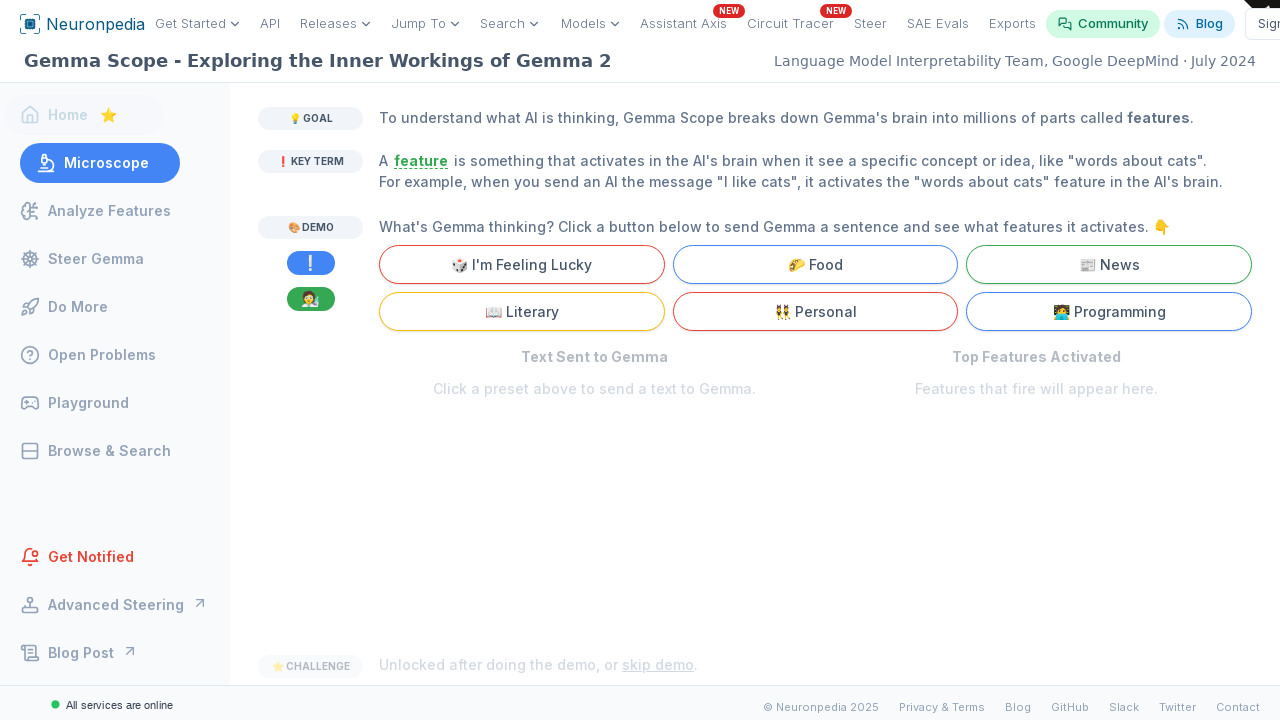

Verified navigation to microscope section - URL changed to gemma-scope#microscope
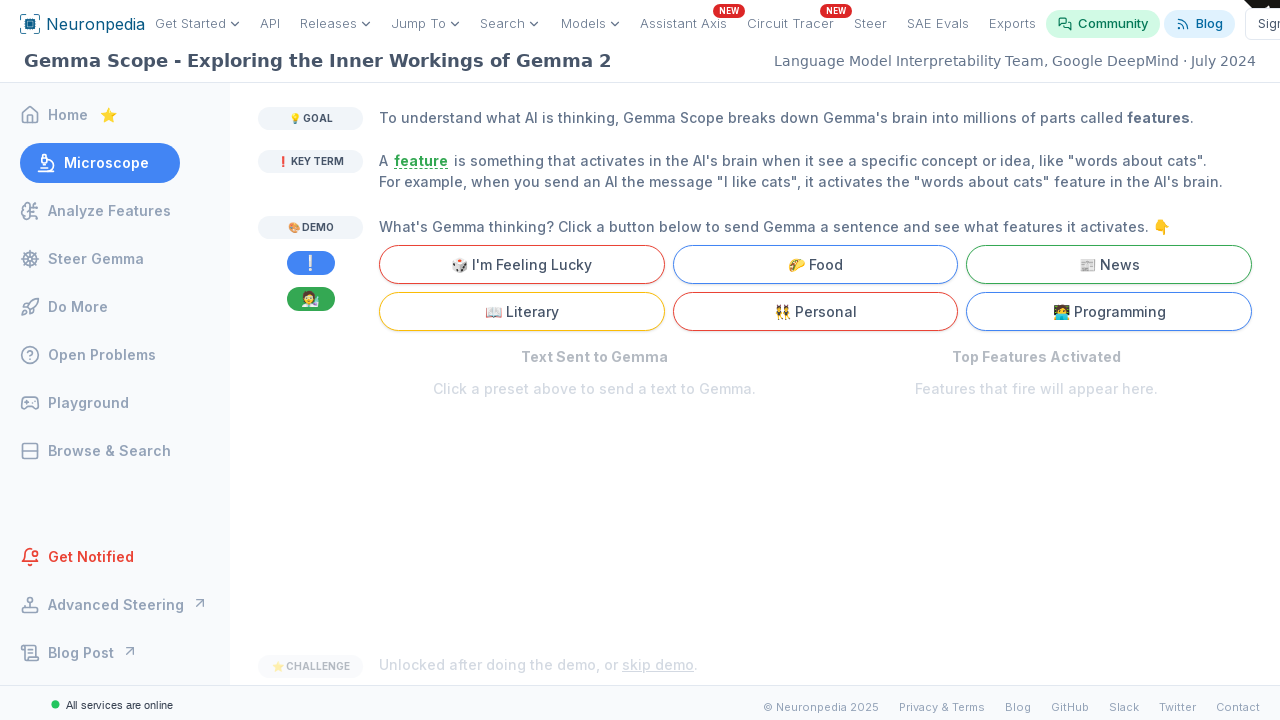

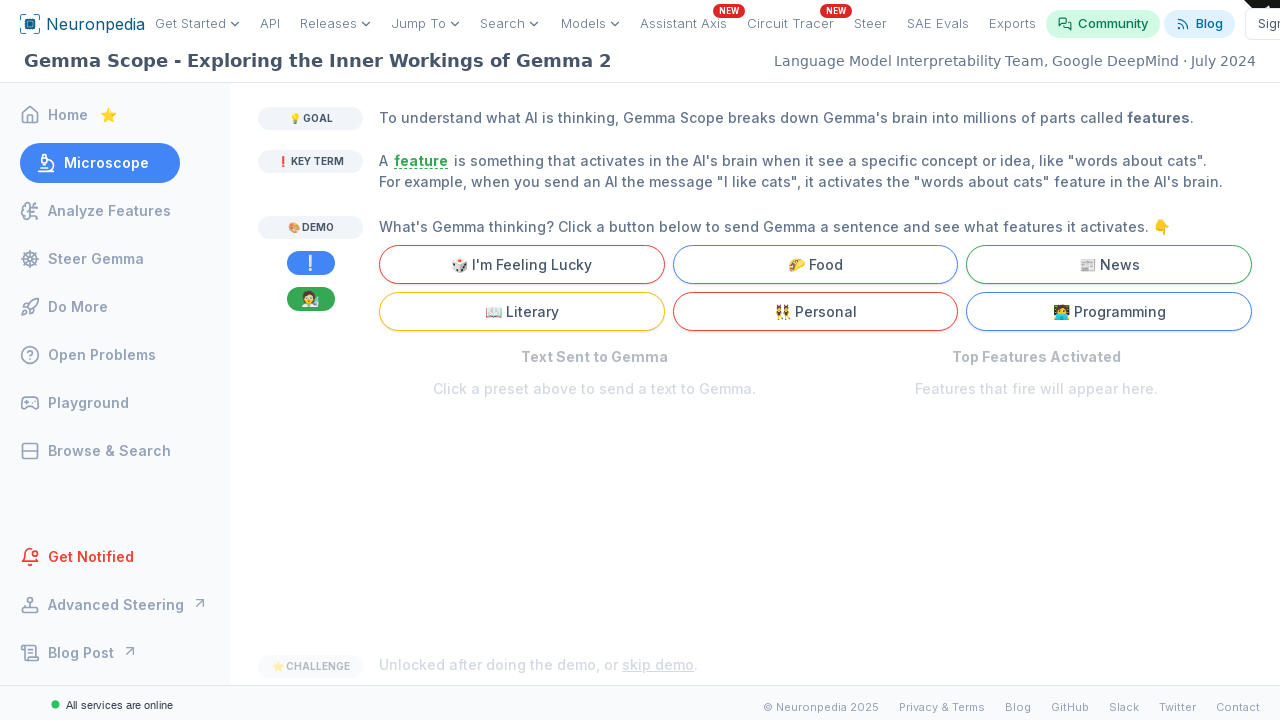